Tests multiple window handling by clicking a link that opens a new window, switching to it, verifying content, closing it, and returning to the original window to verify its content

Starting URL: https://the-internet.herokuapp.com/windows

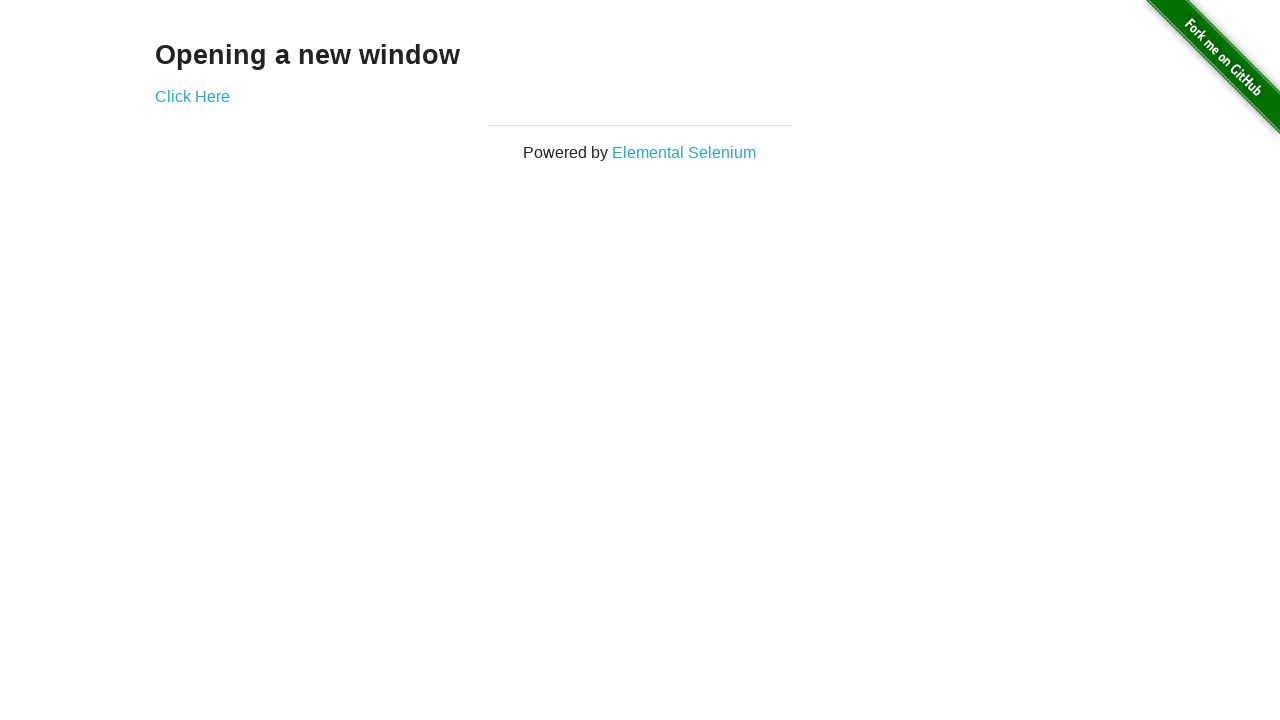

Clicked 'Click Here' link to open a new window at (192, 96) on text=Click Here
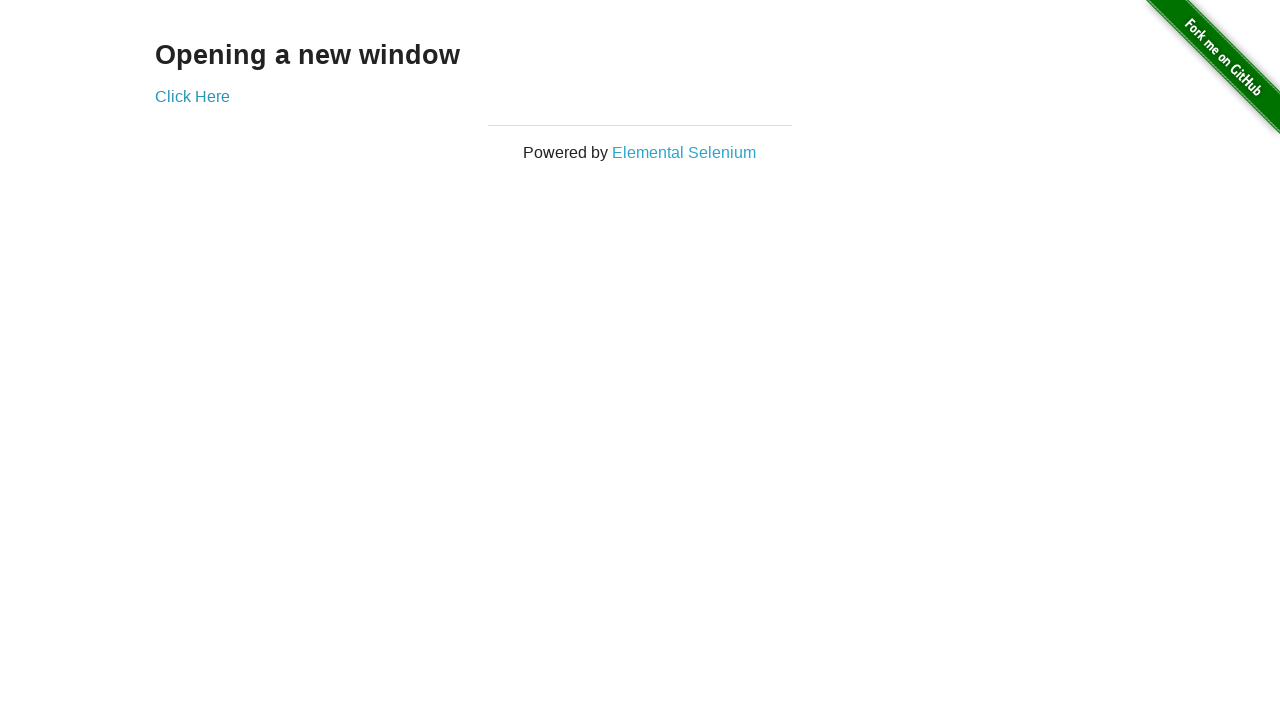

Captured the new window page object
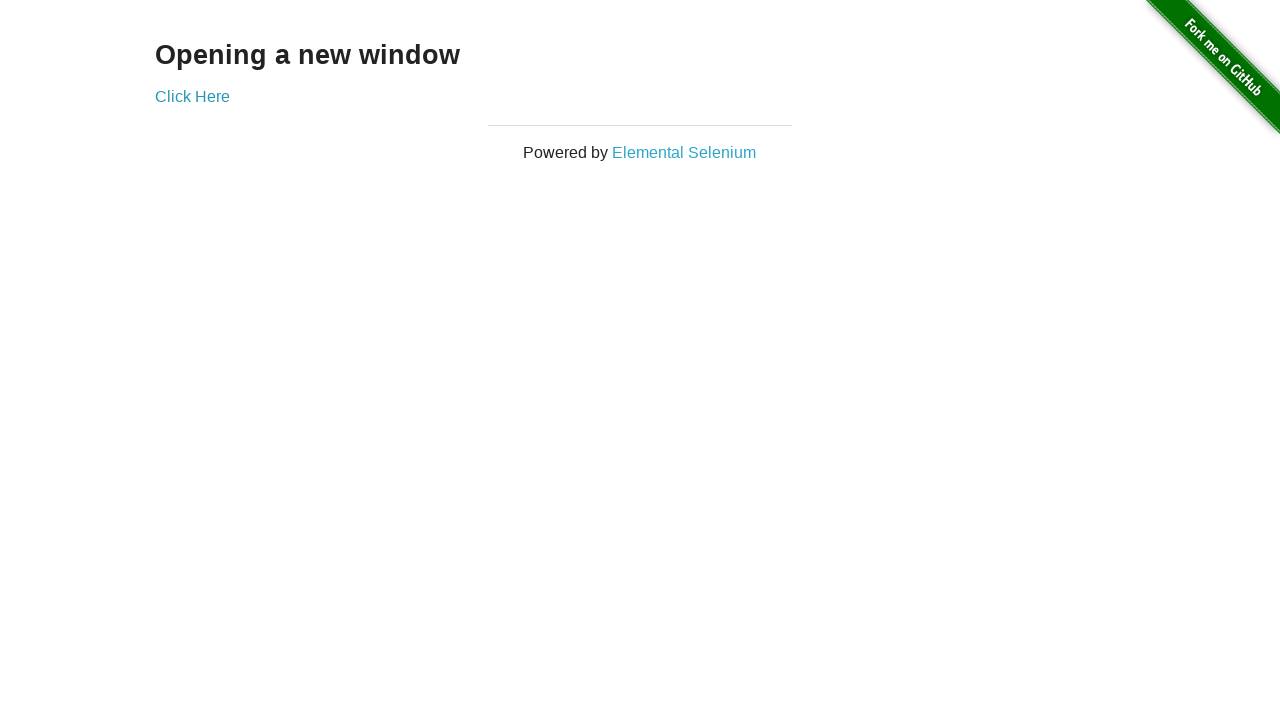

New window loaded successfully
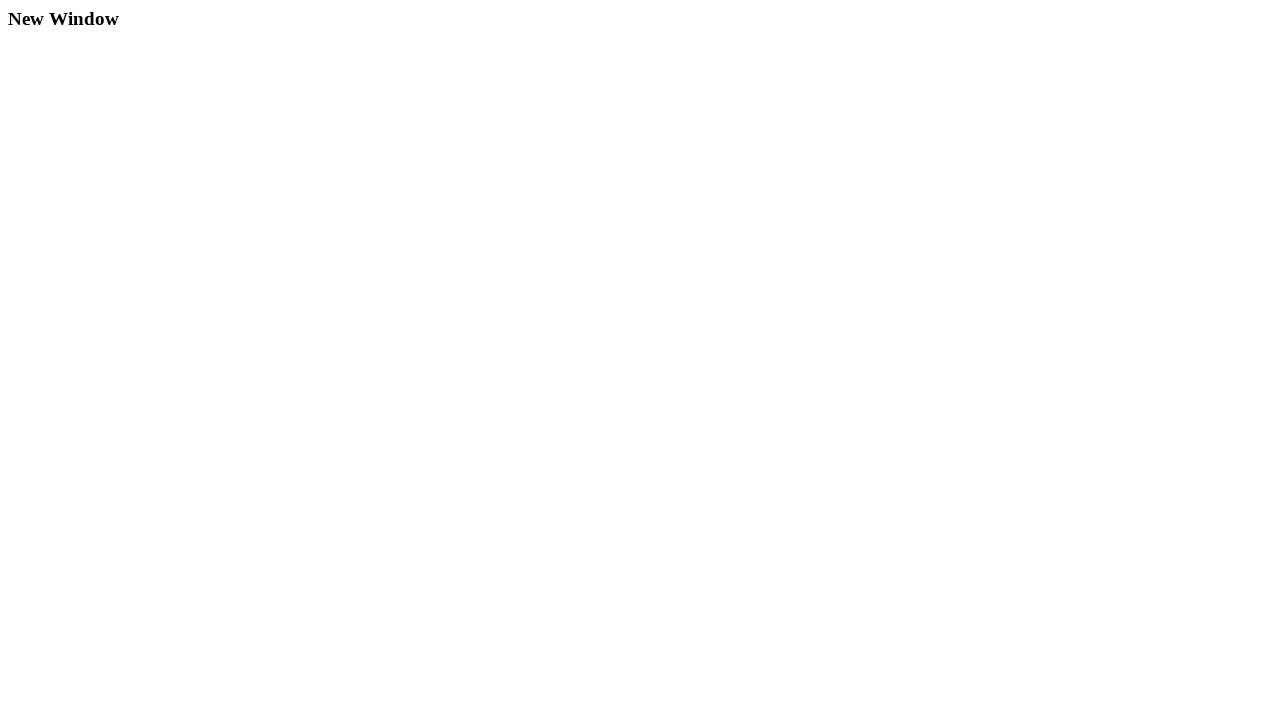

Retrieved new window heading: 'New Window'
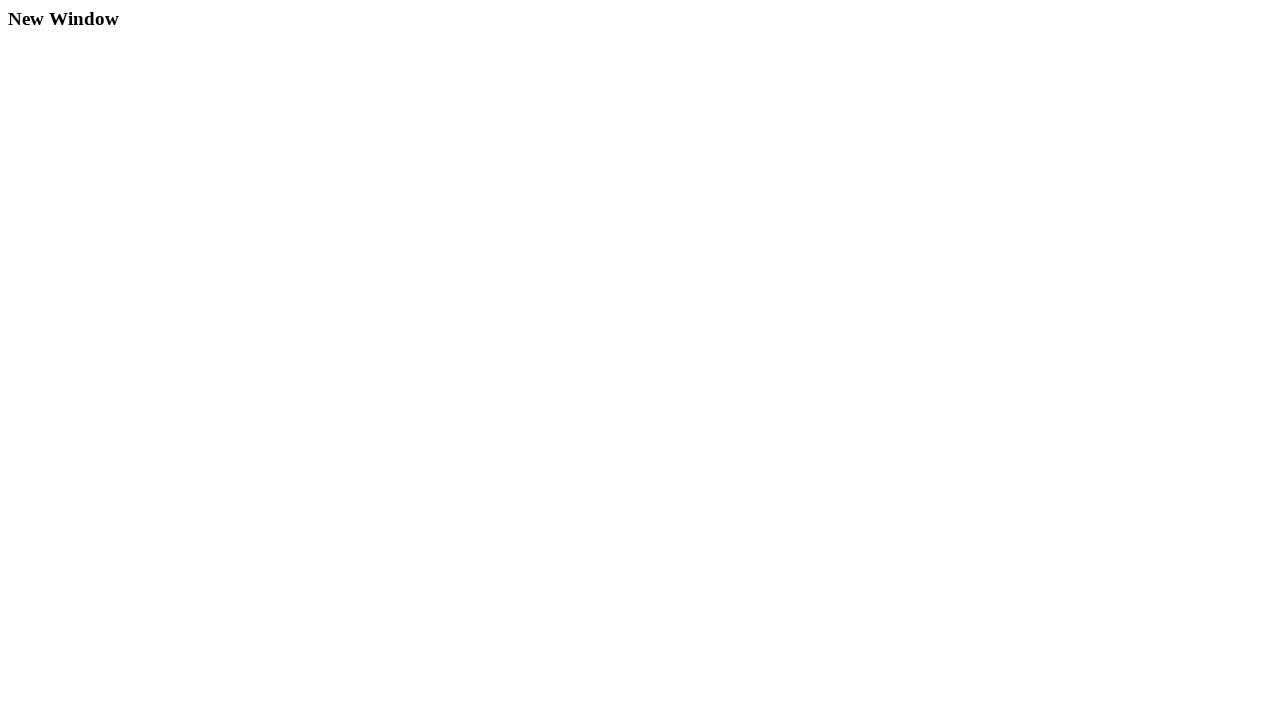

Closed the new window
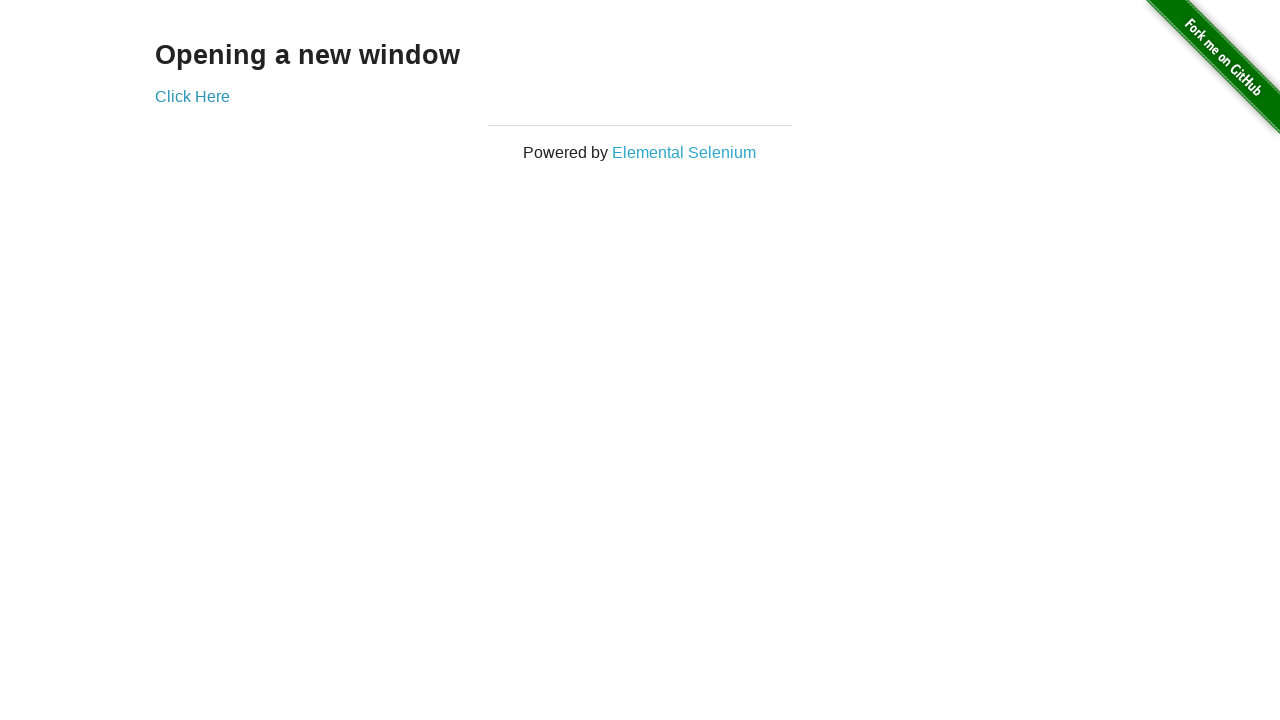

Verified original window heading is 'Opening a new window'
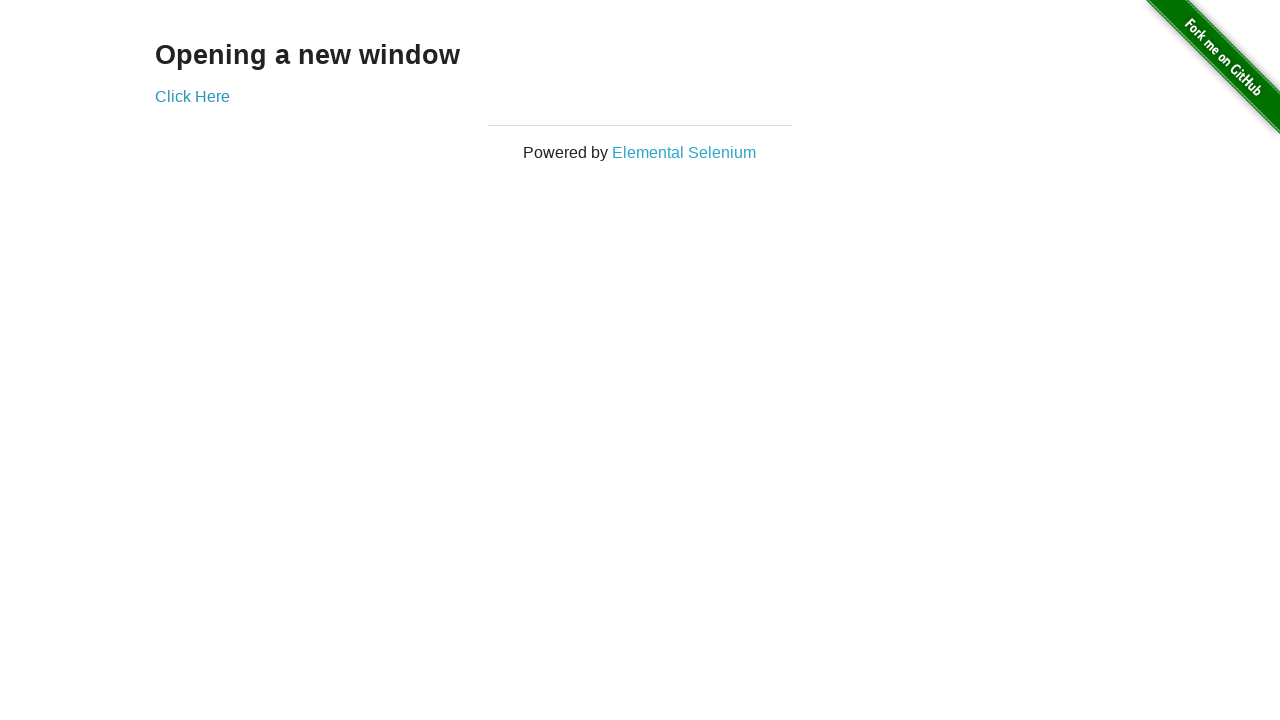

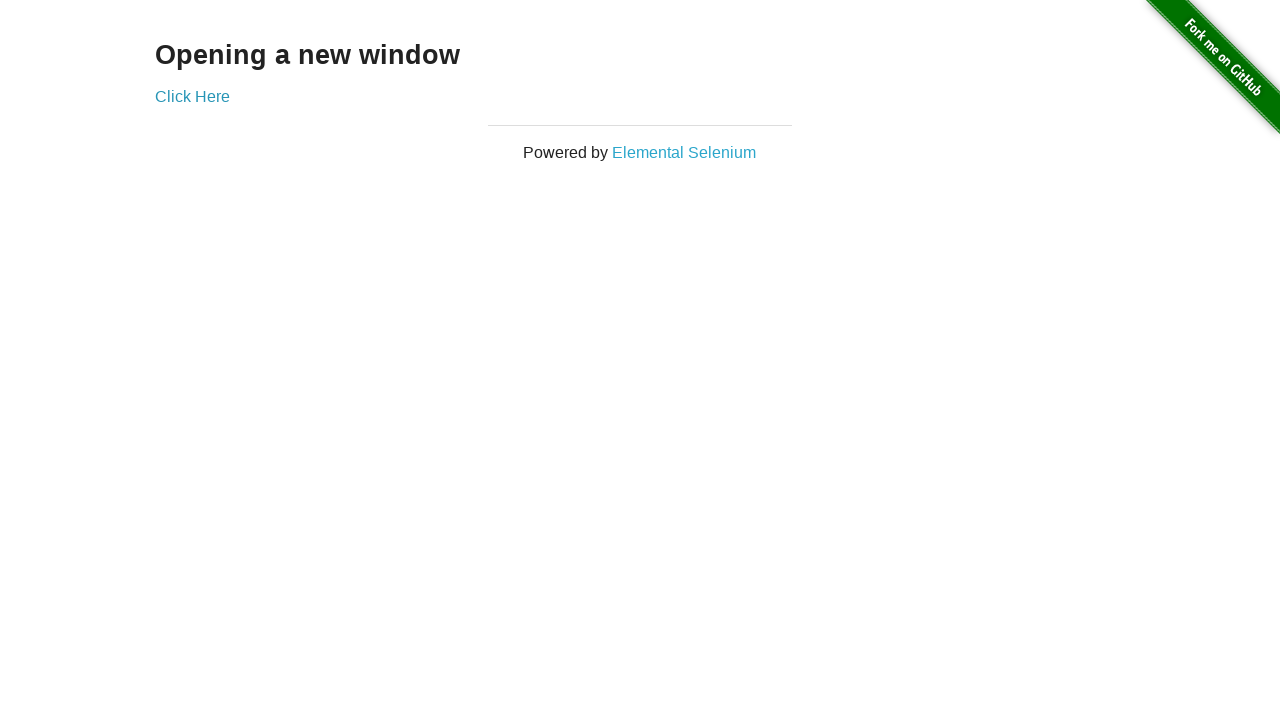